Tests the add/remove elements functionality by clicking the "Add Element" button 5 times and verifying that Delete buttons are created

Starting URL: http://the-internet.herokuapp.com/add_remove_elements/

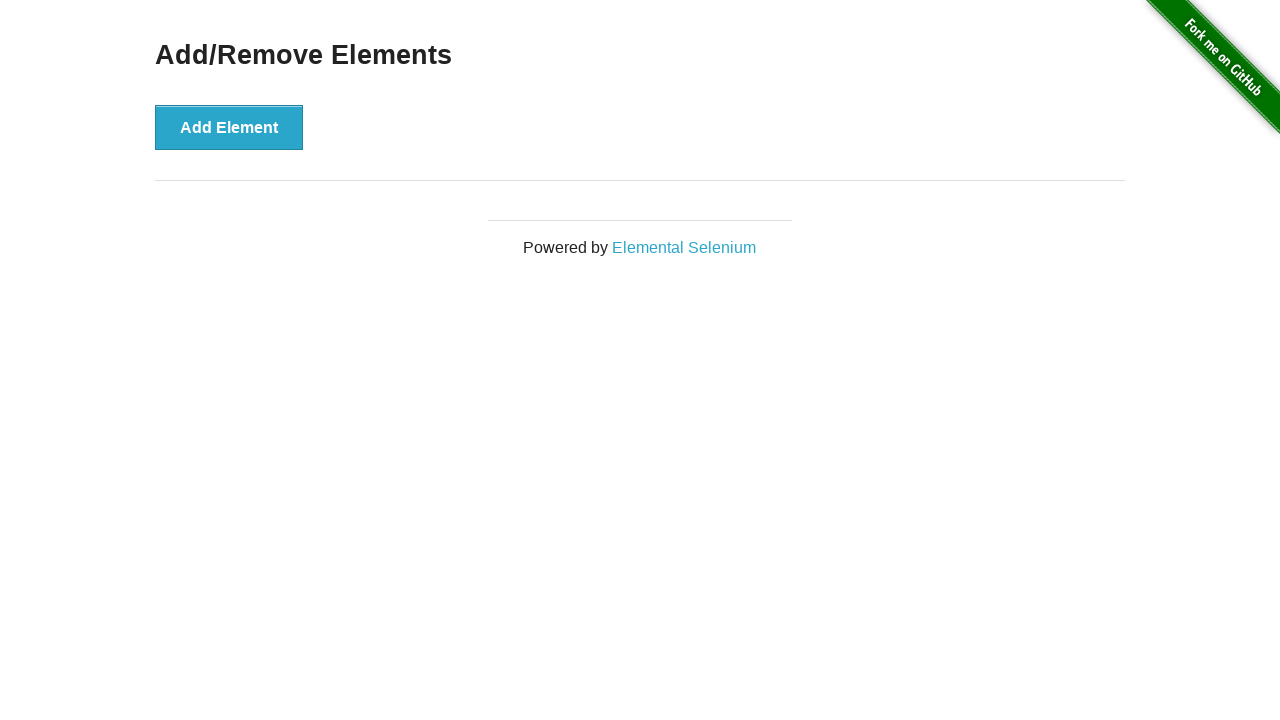

Clicked 'Add Element' button at (229, 127) on xpath=//button[text()='Add Element']
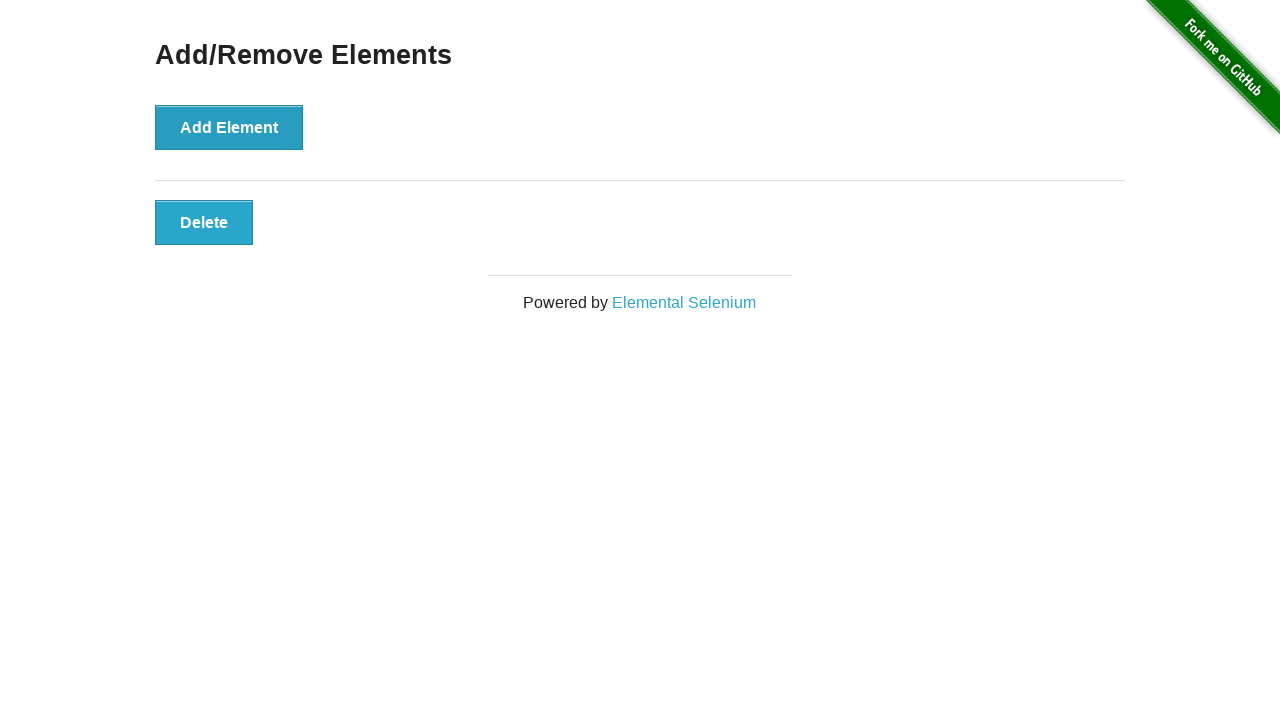

Clicked 'Add Element' button at (229, 127) on xpath=//button[text()='Add Element']
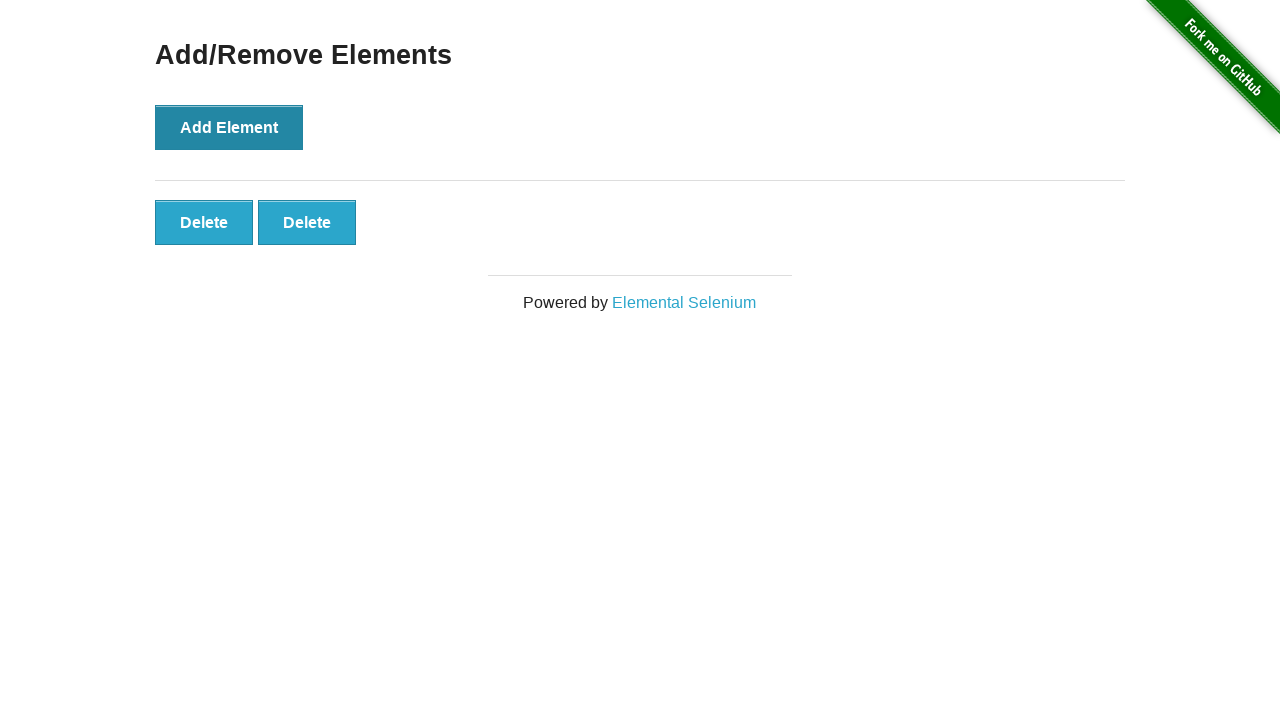

Clicked 'Add Element' button at (229, 127) on xpath=//button[text()='Add Element']
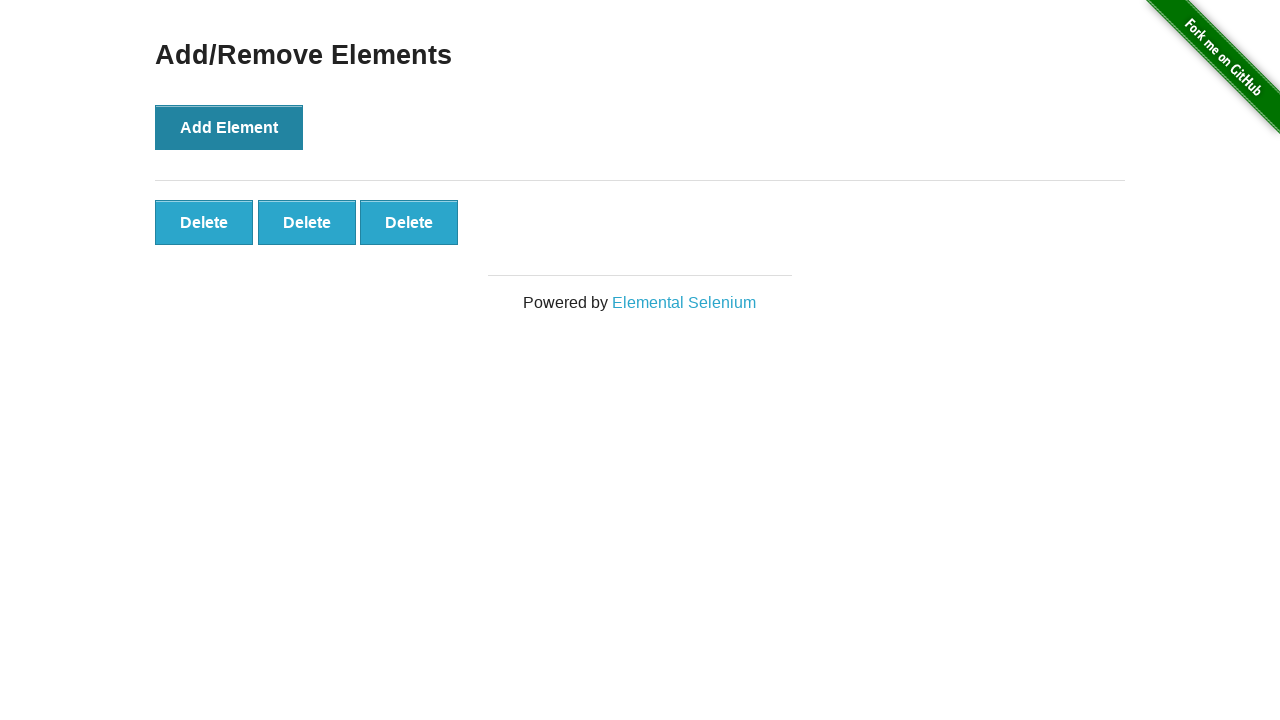

Clicked 'Add Element' button at (229, 127) on xpath=//button[text()='Add Element']
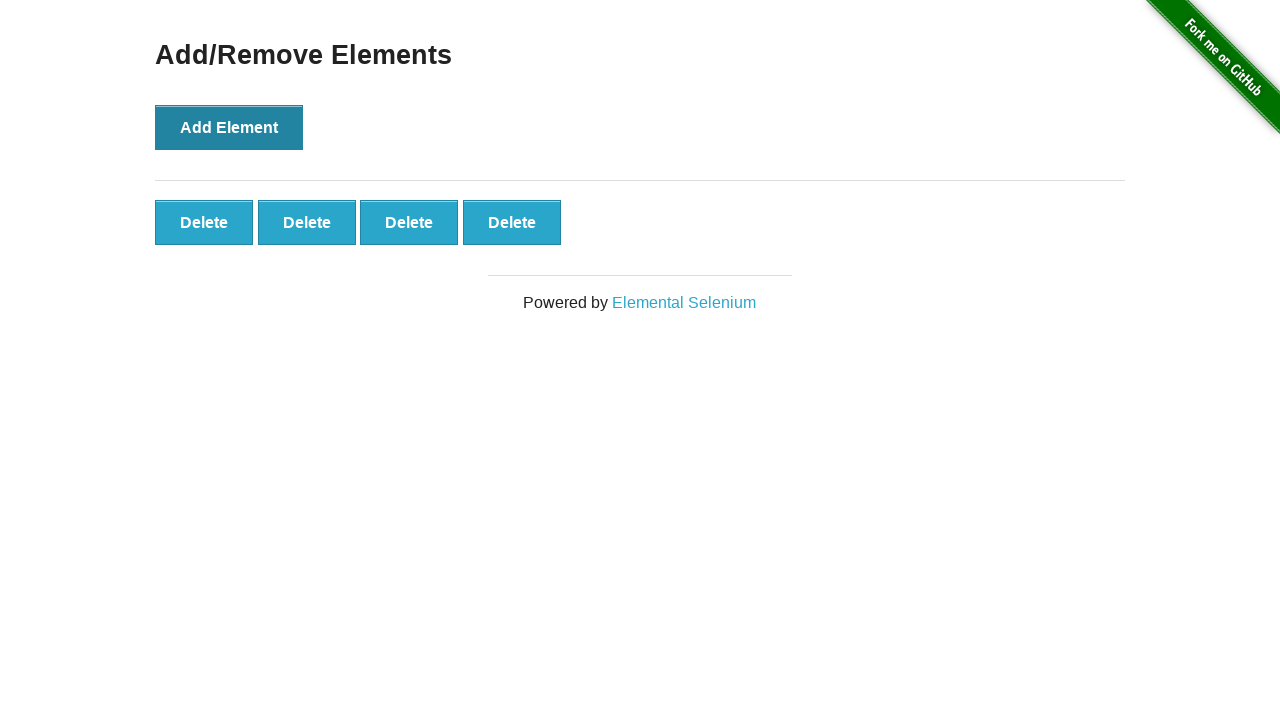

Clicked 'Add Element' button at (229, 127) on xpath=//button[text()='Add Element']
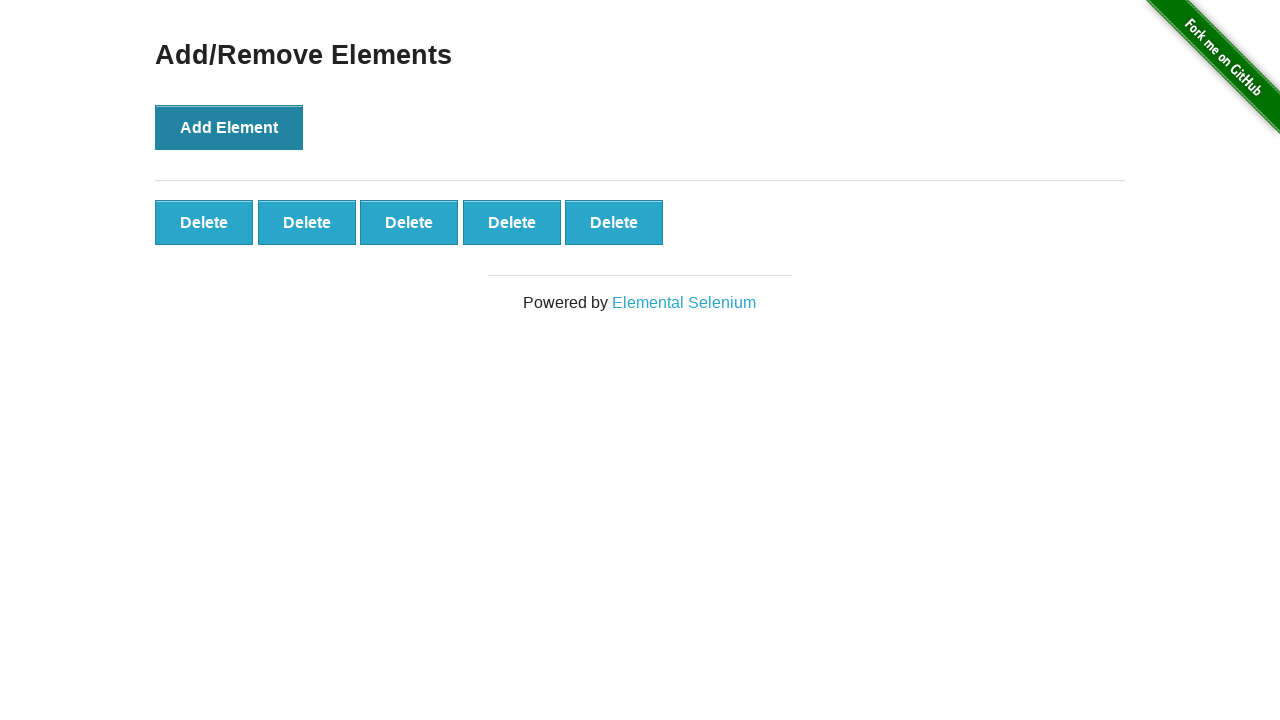

Delete buttons appeared after adding elements
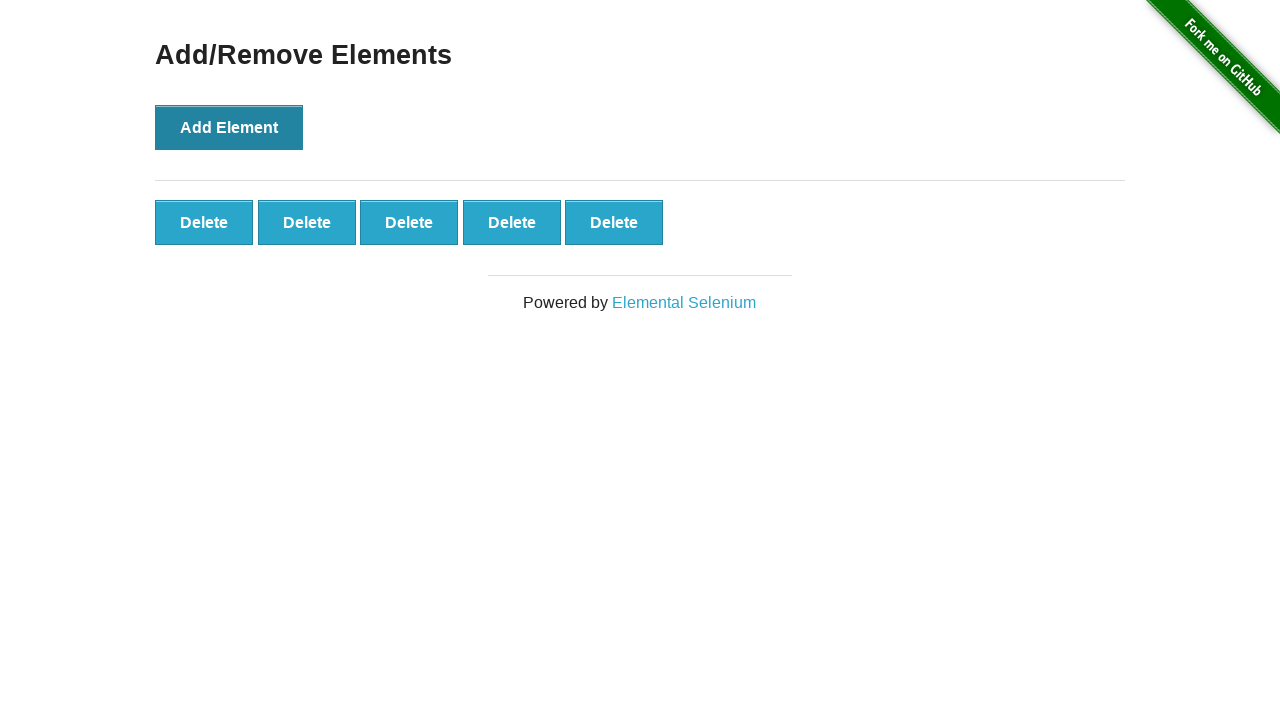

Verified first Delete button is available
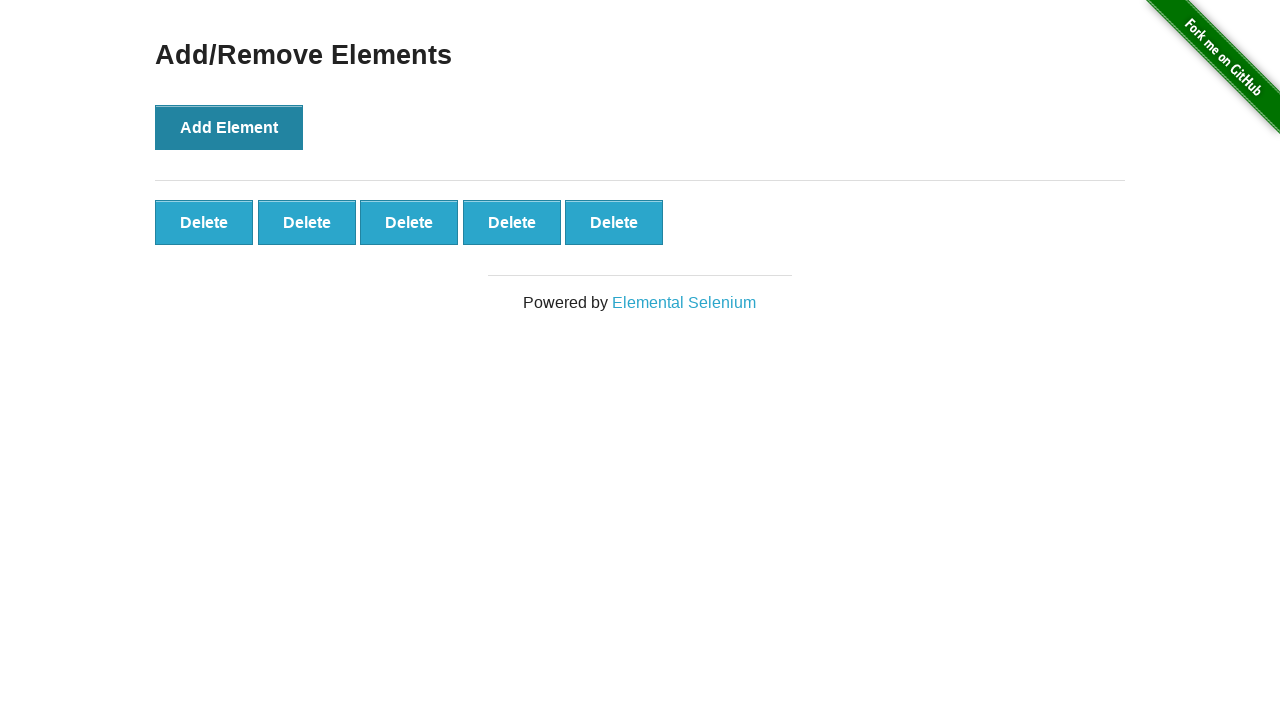

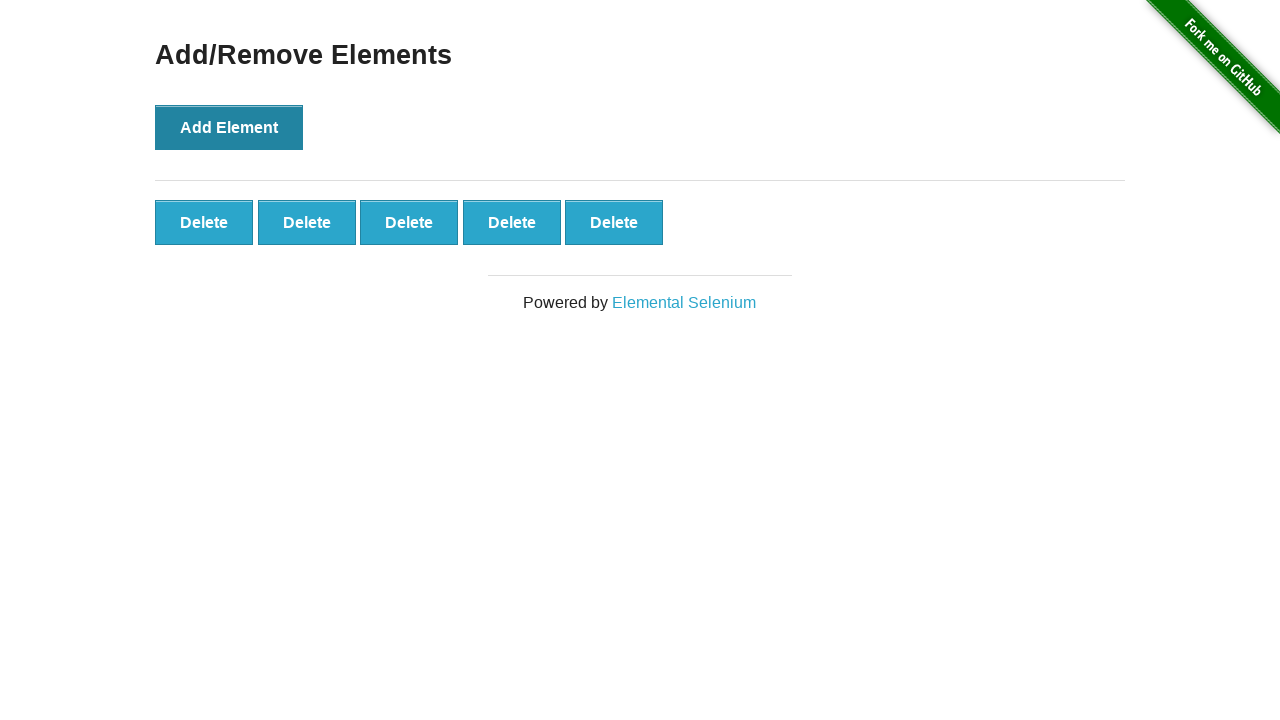